Tests dynamic content loading by clicking a Start button, waiting for a loading bar to disappear, and verifying that "Hello World!" finish text appears

Starting URL: http://the-internet.herokuapp.com/dynamic_loading/2

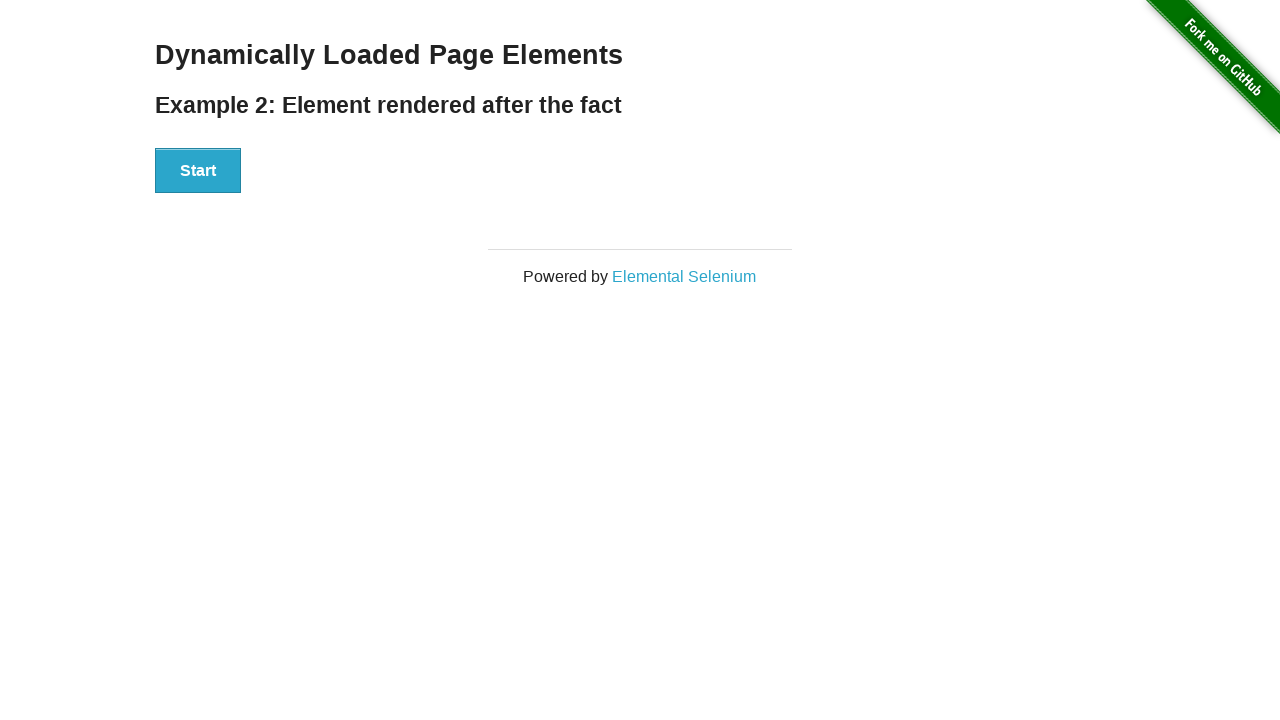

Clicked Start button to trigger dynamic content loading at (198, 171) on #start button
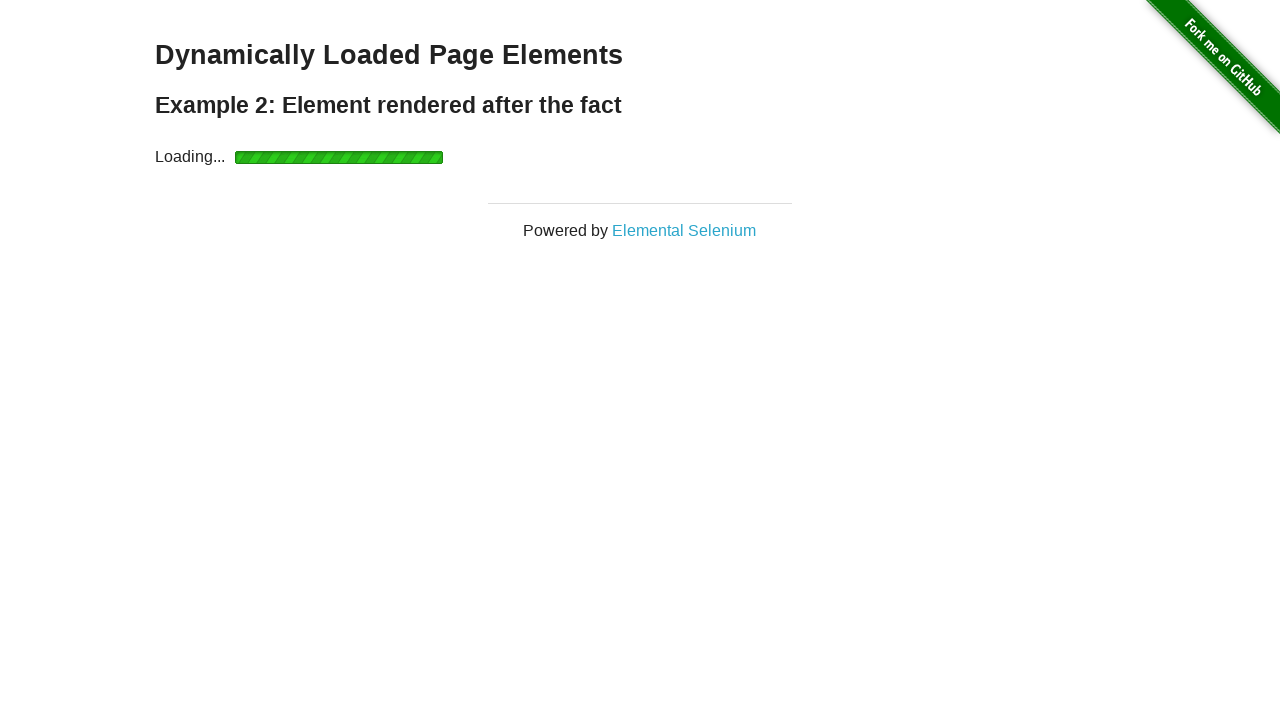

Waited for finish element to become visible after loading bar disappeared
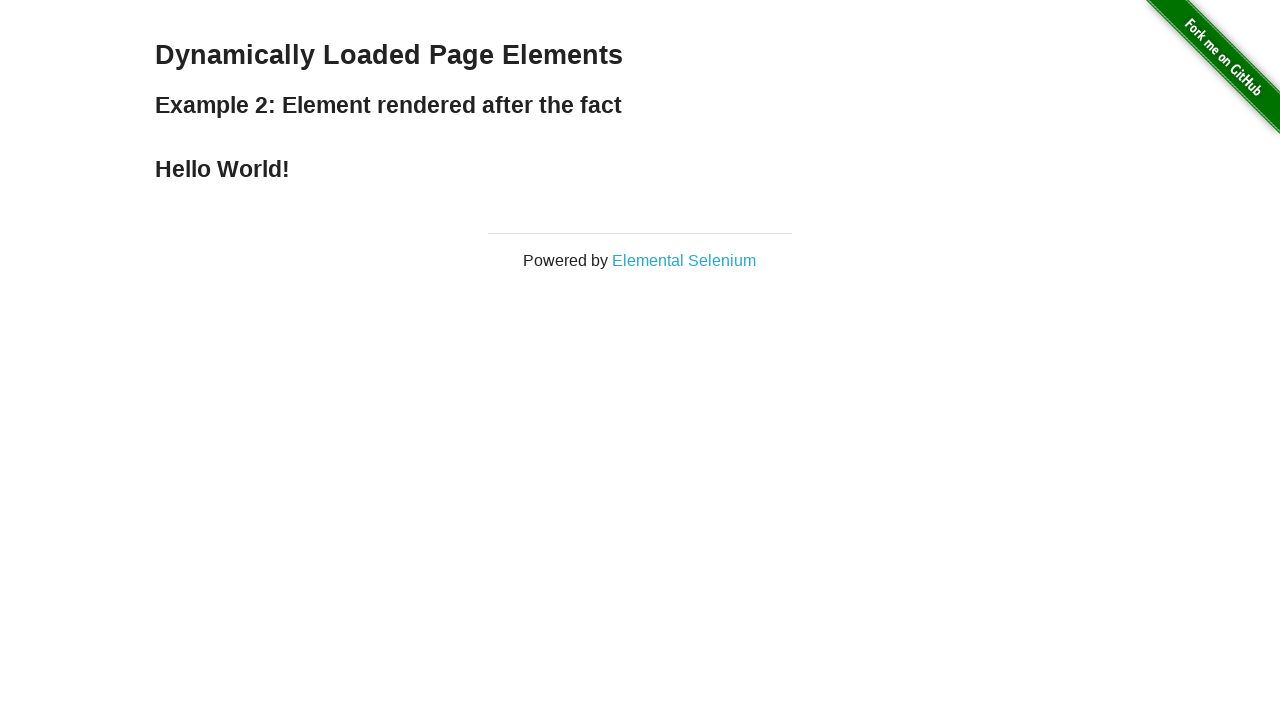

Verified that 'Hello World!' finish text is visible
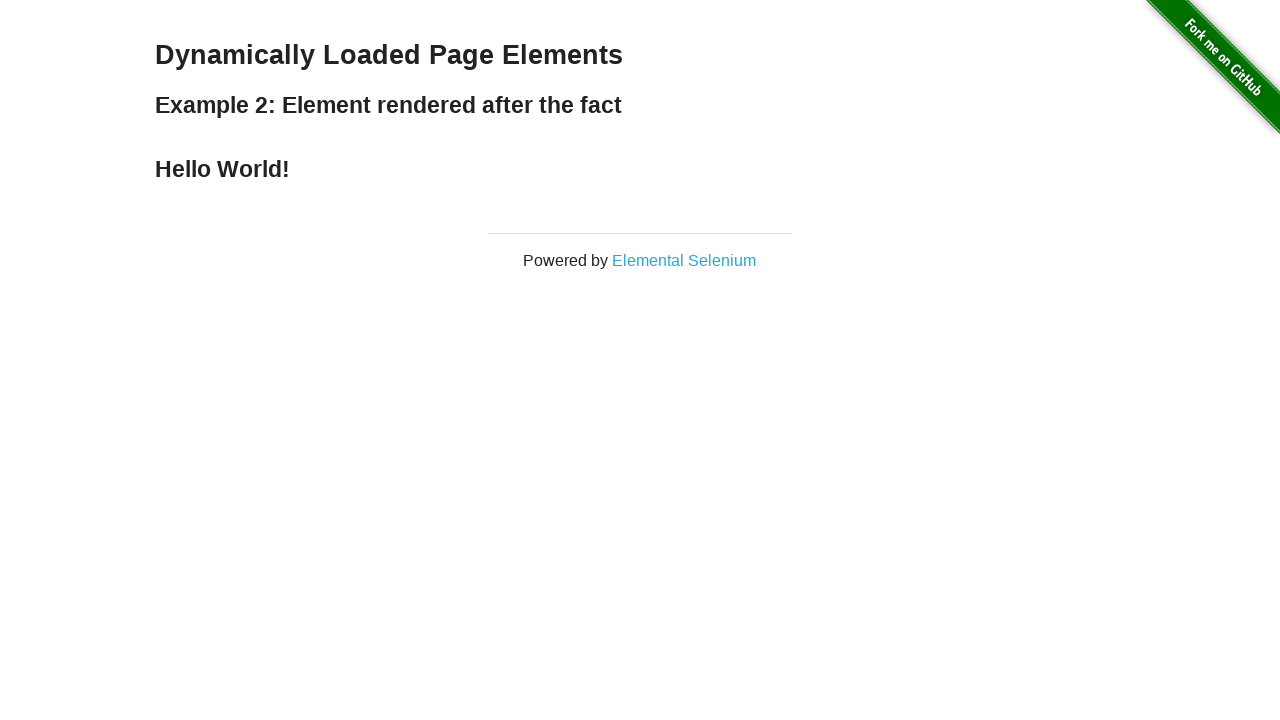

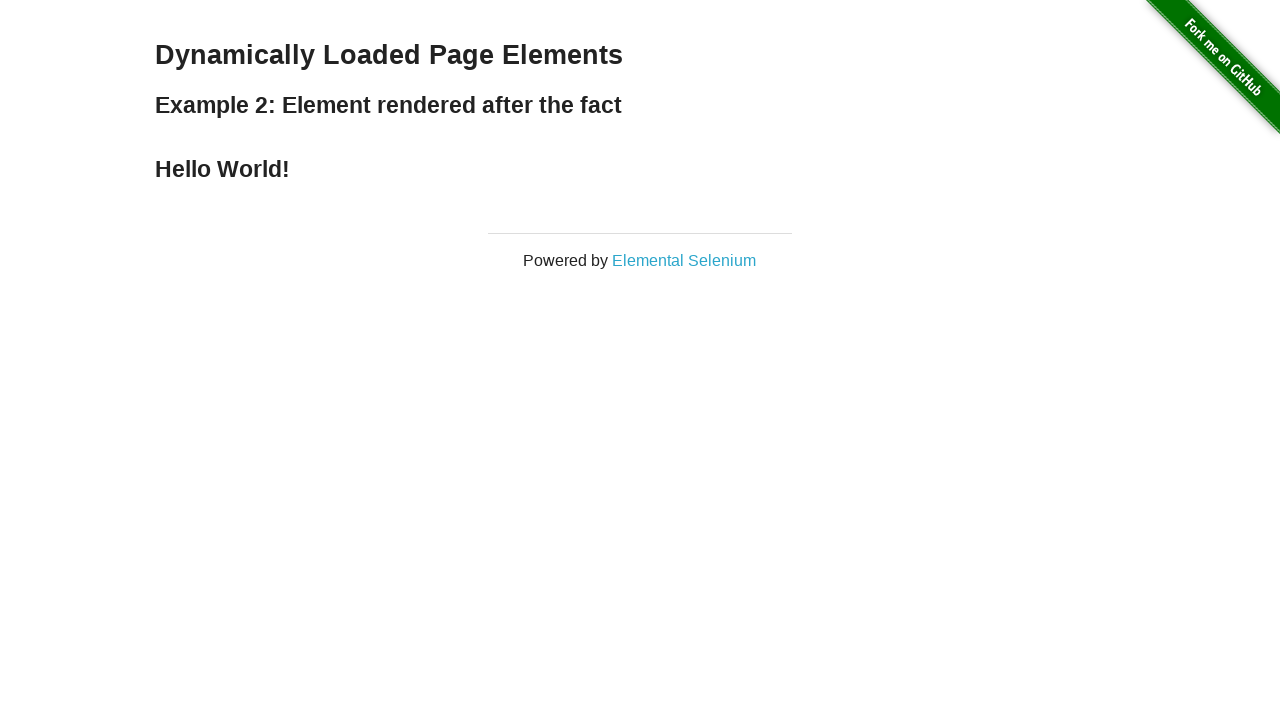